Navigates to an interactive SVG map of India and clicks on the Tripura state after finding it among all states

Starting URL: https://www.amcharts.com/svg-maps/?map=india

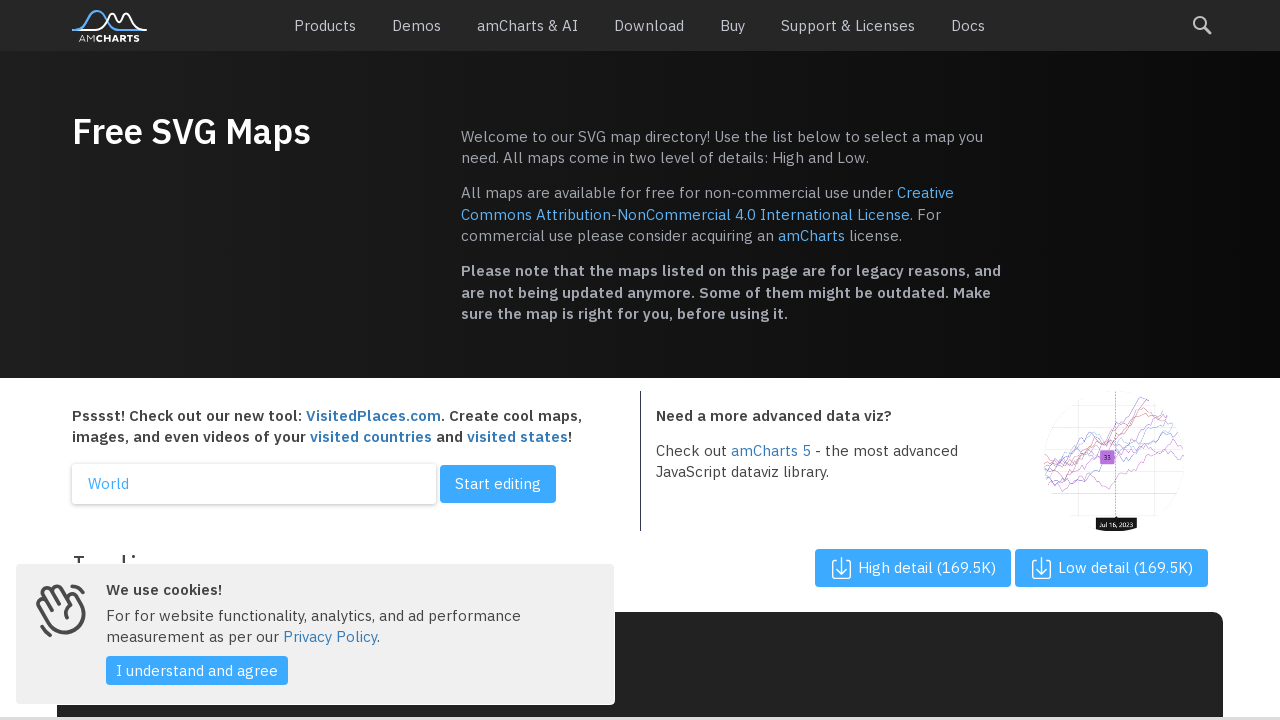

Navigated to amcharts India SVG map
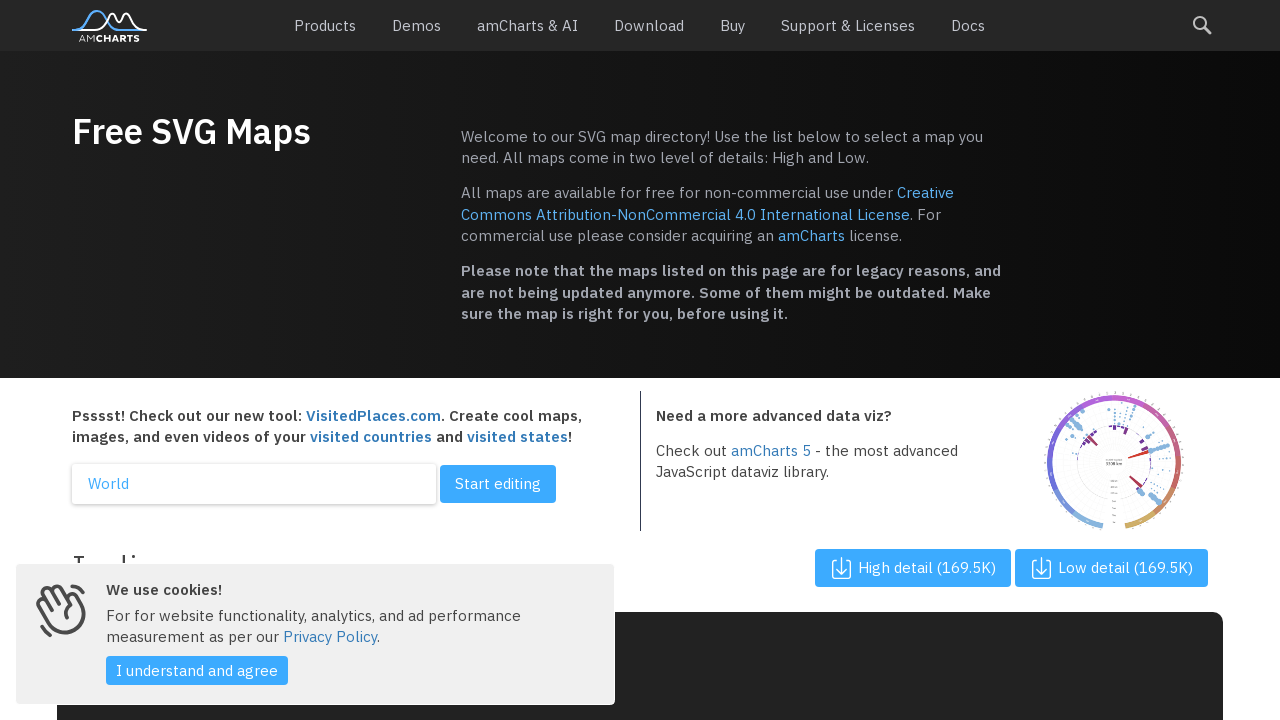

Located all state path elements in SVG map
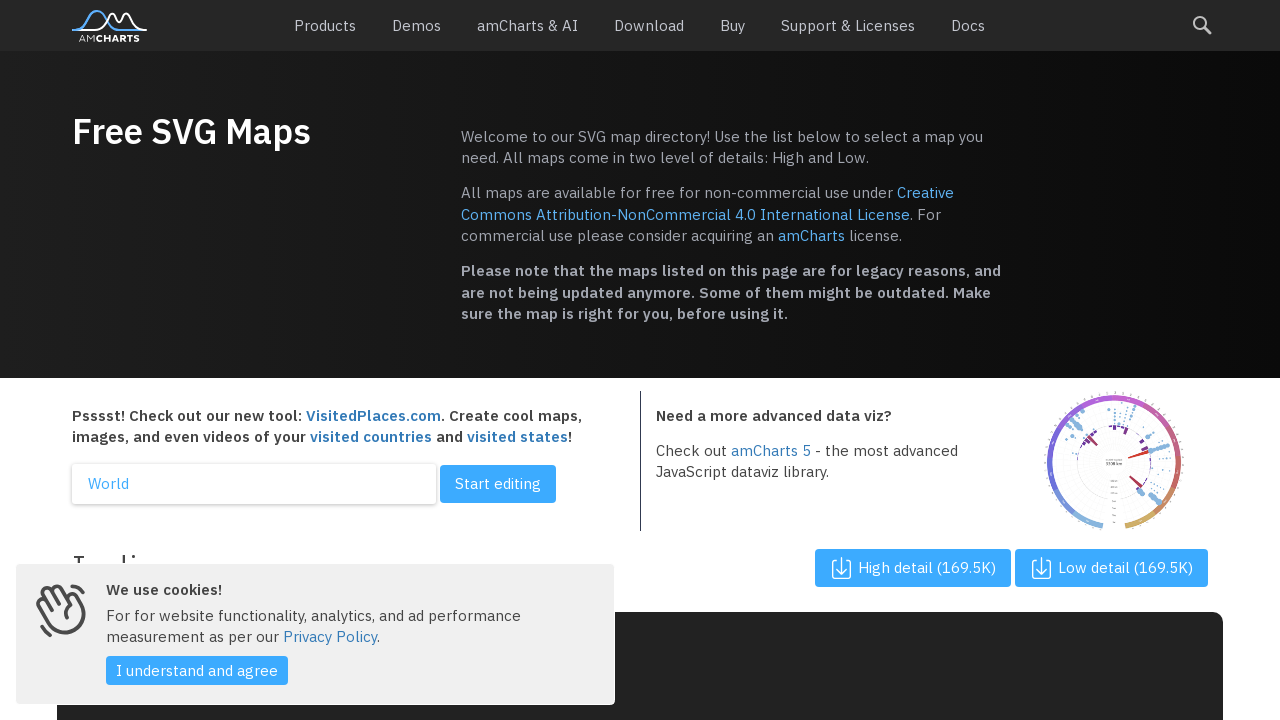

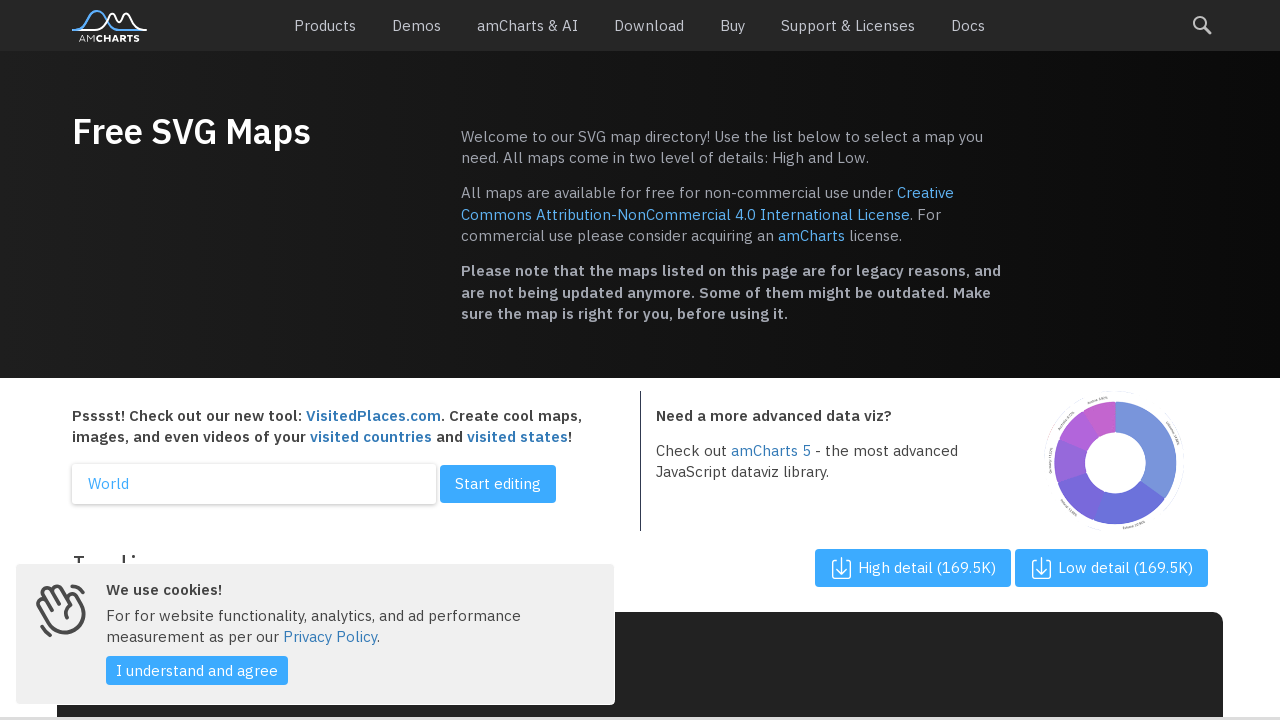